Tests file upload functionality by uploading a file and verifying the success message is displayed

Starting URL: http://the-internet.herokuapp.com/upload

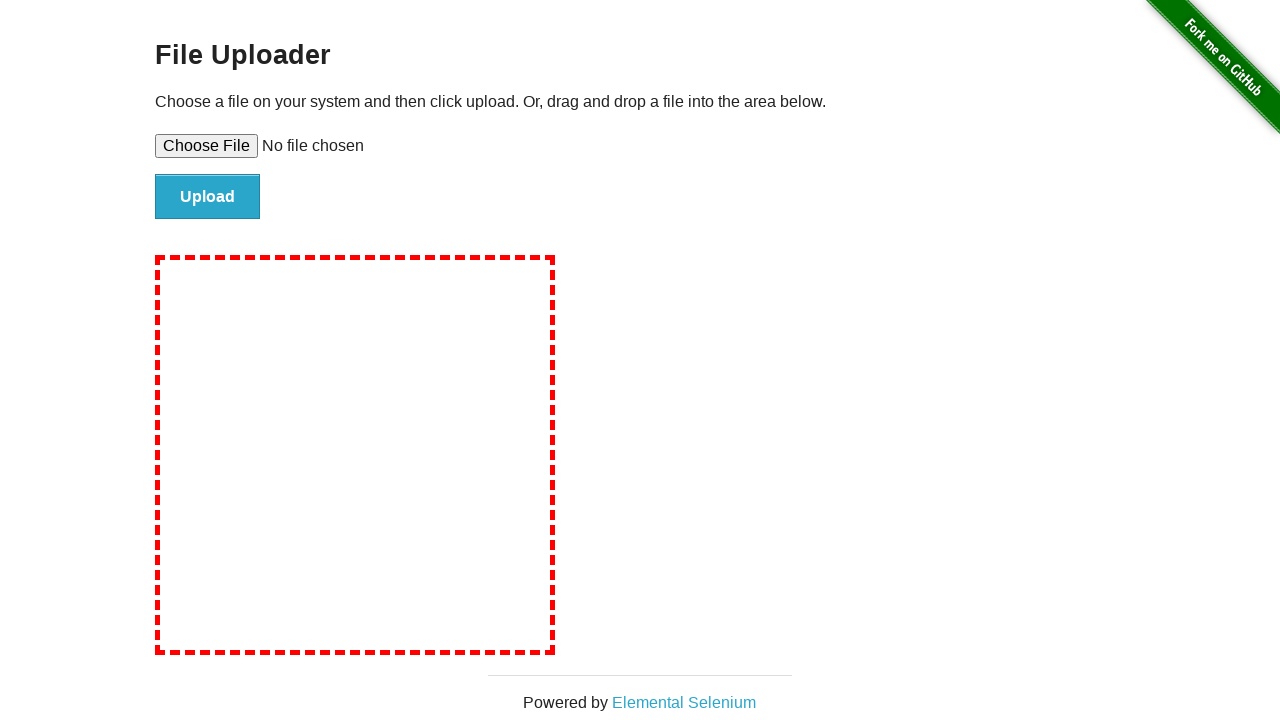

Created temporary test JPEG file for upload
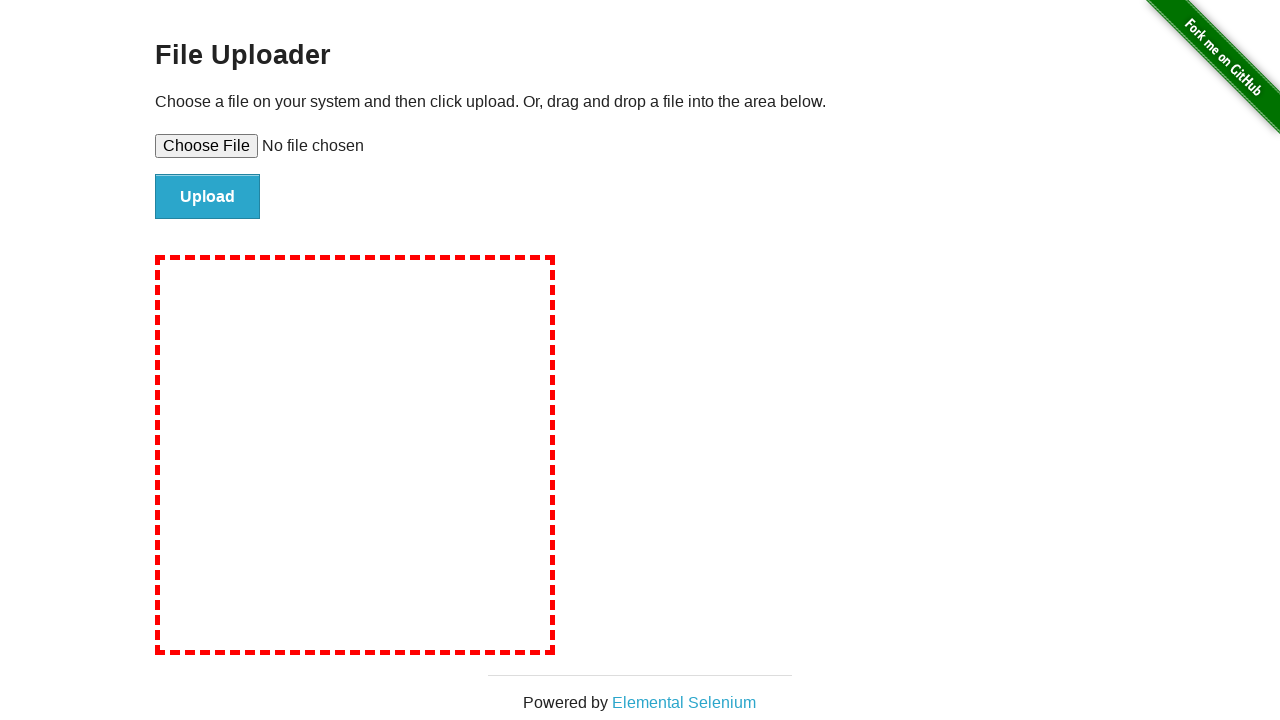

Selected test file for upload via file input field
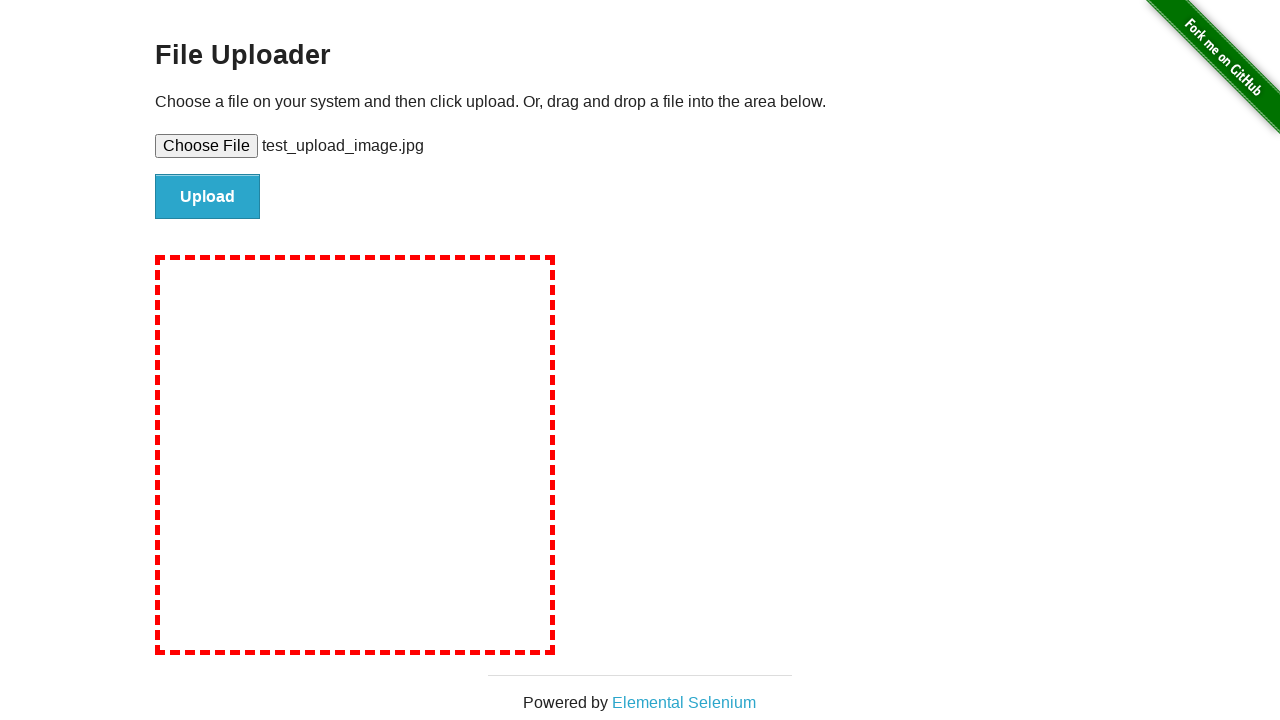

Clicked file submit button to upload the file at (208, 197) on #file-submit
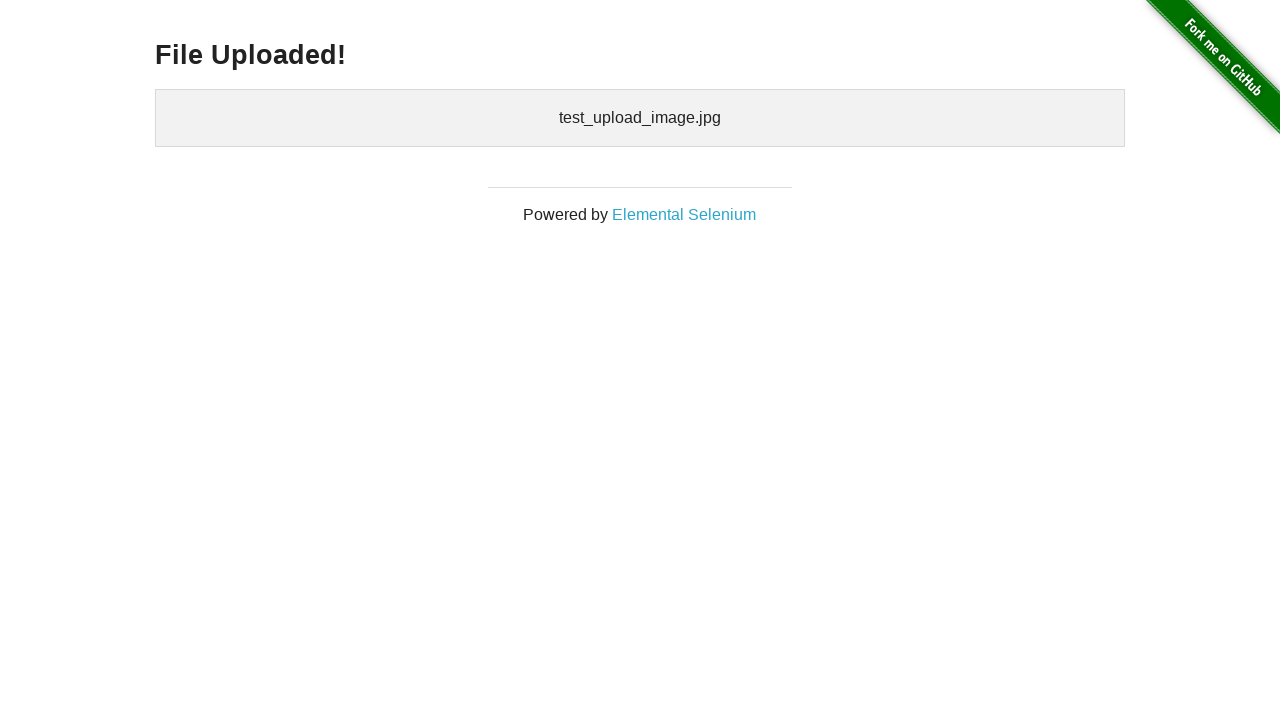

Waited for success message header to appear
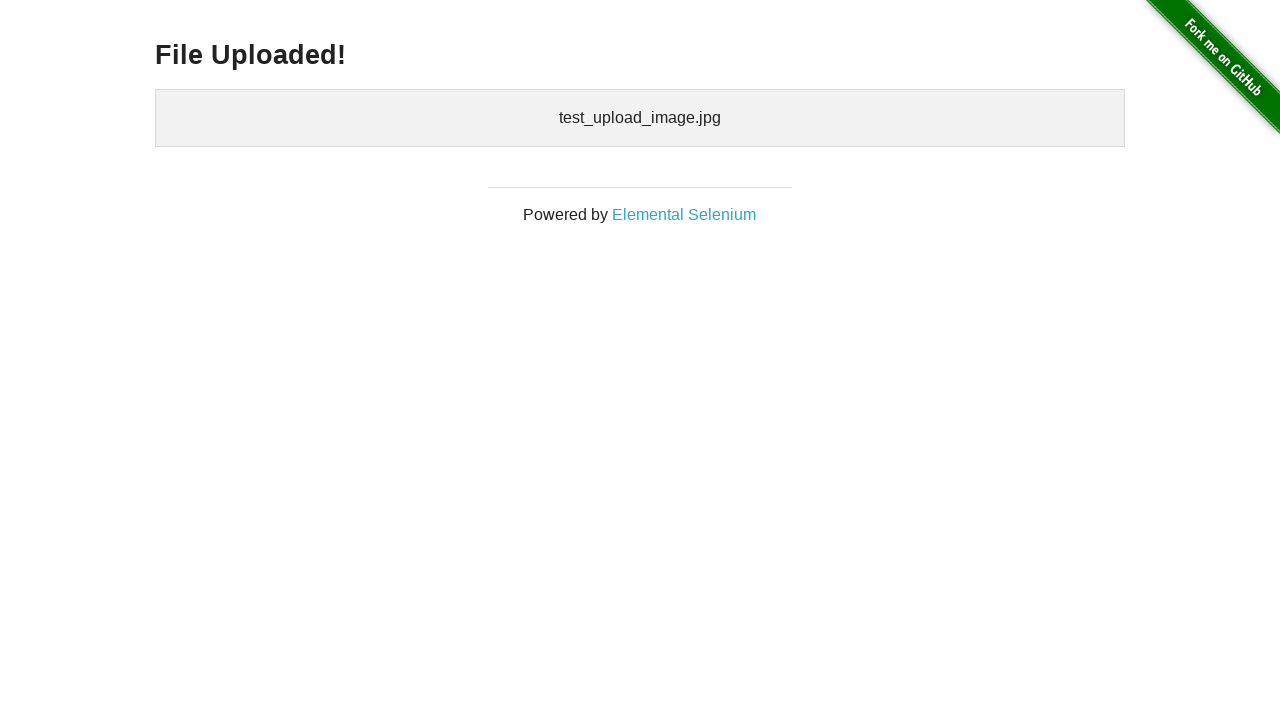

Retrieved success message text: 'File Uploaded!'
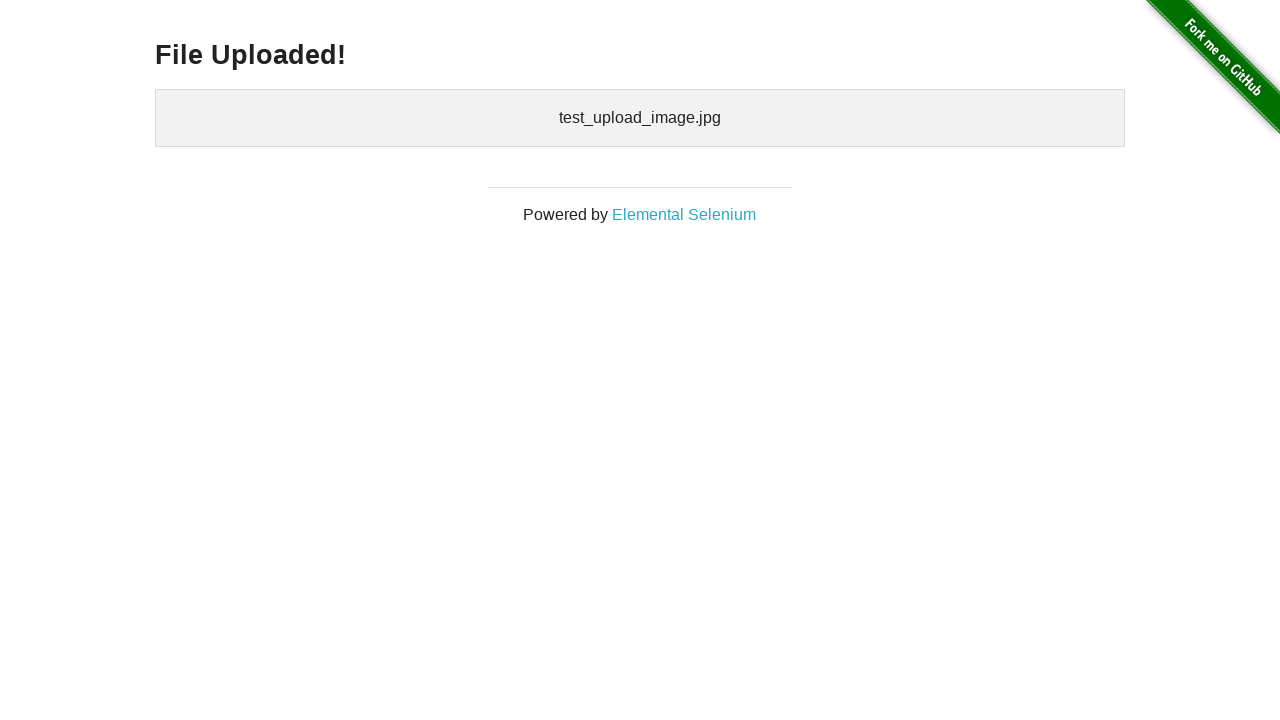

Verified success message displays 'File Uploaded!'
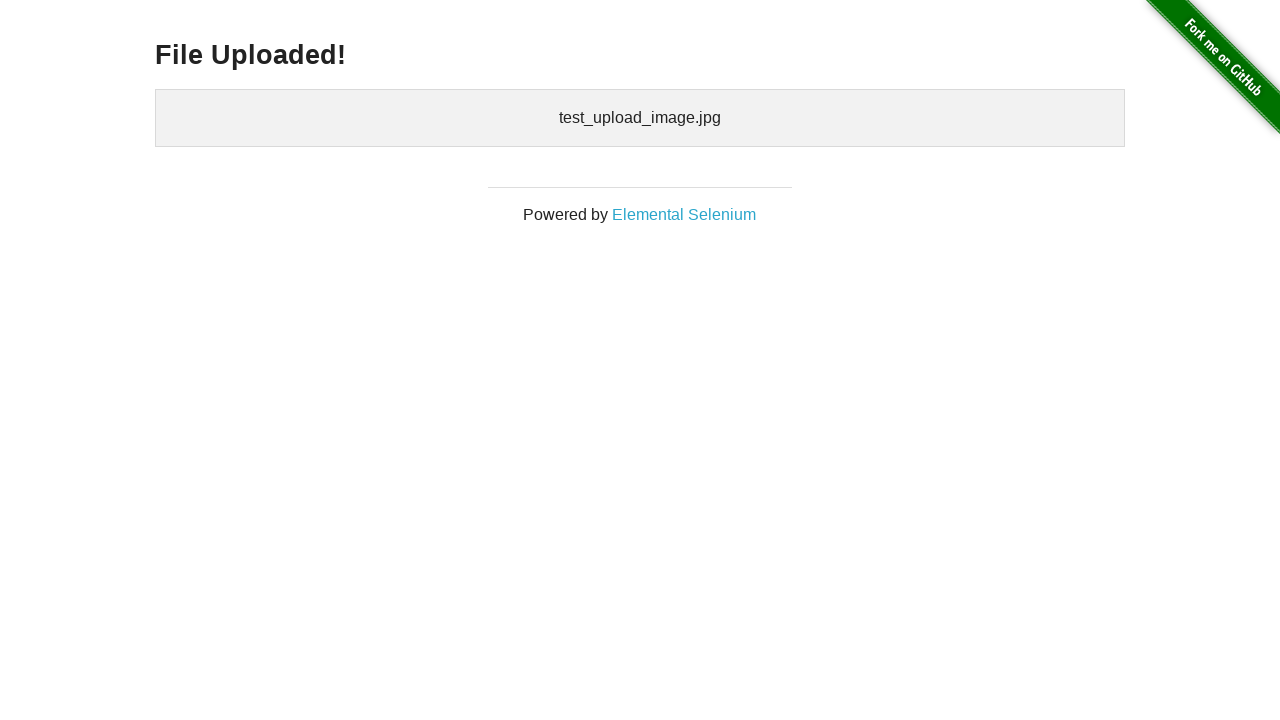

Cleaned up temporary test file
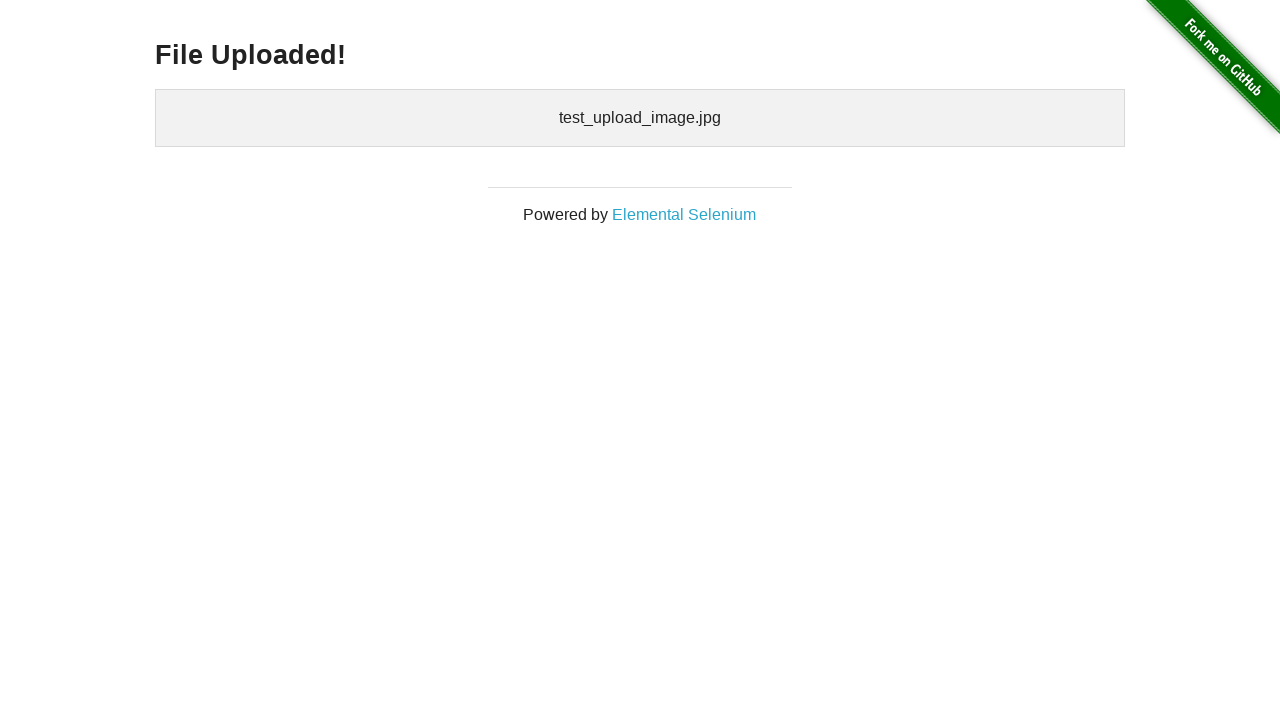

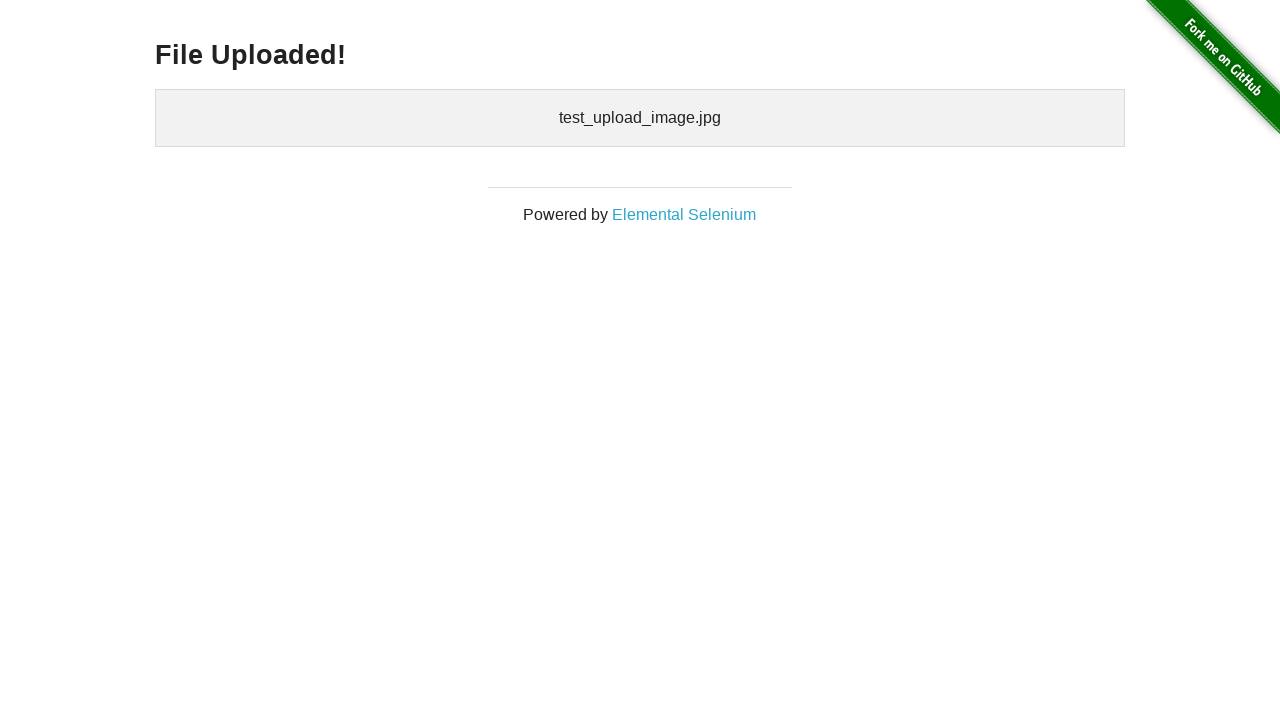